Tests checkbox functionality by clicking the senior citizen discount checkbox and verifying the total number of checkboxes on the page

Starting URL: https://rahulshettyacademy.com/dropdownsPractise/

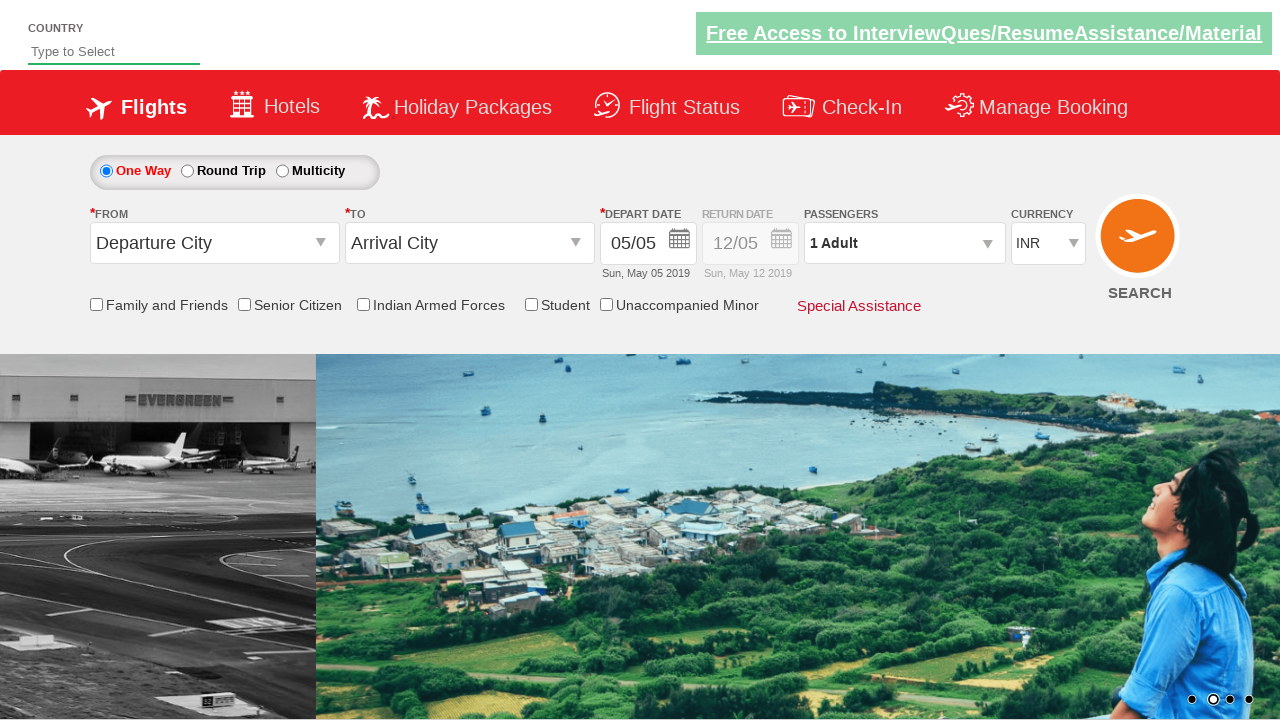

Clicked Senior Citizen Discount checkbox at (244, 304) on input[id*='SeniorCitizenDiscount']
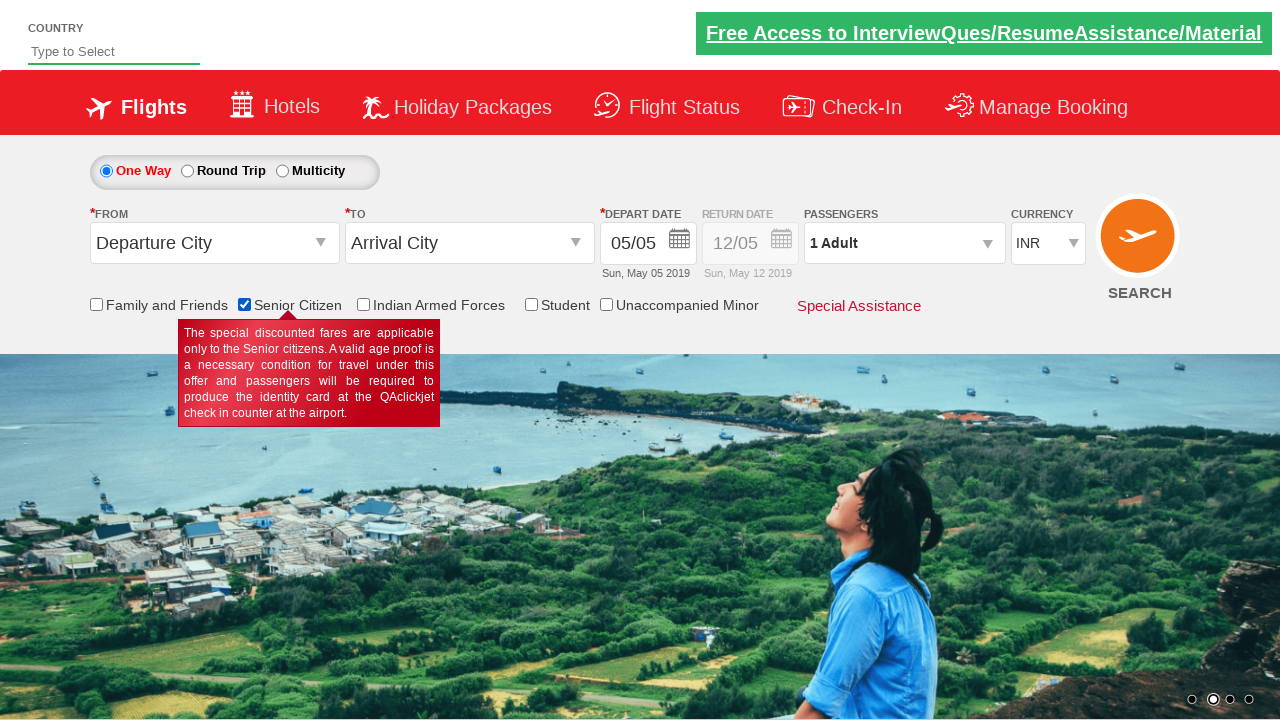

Verified Senior Citizen Discount checkbox is selected
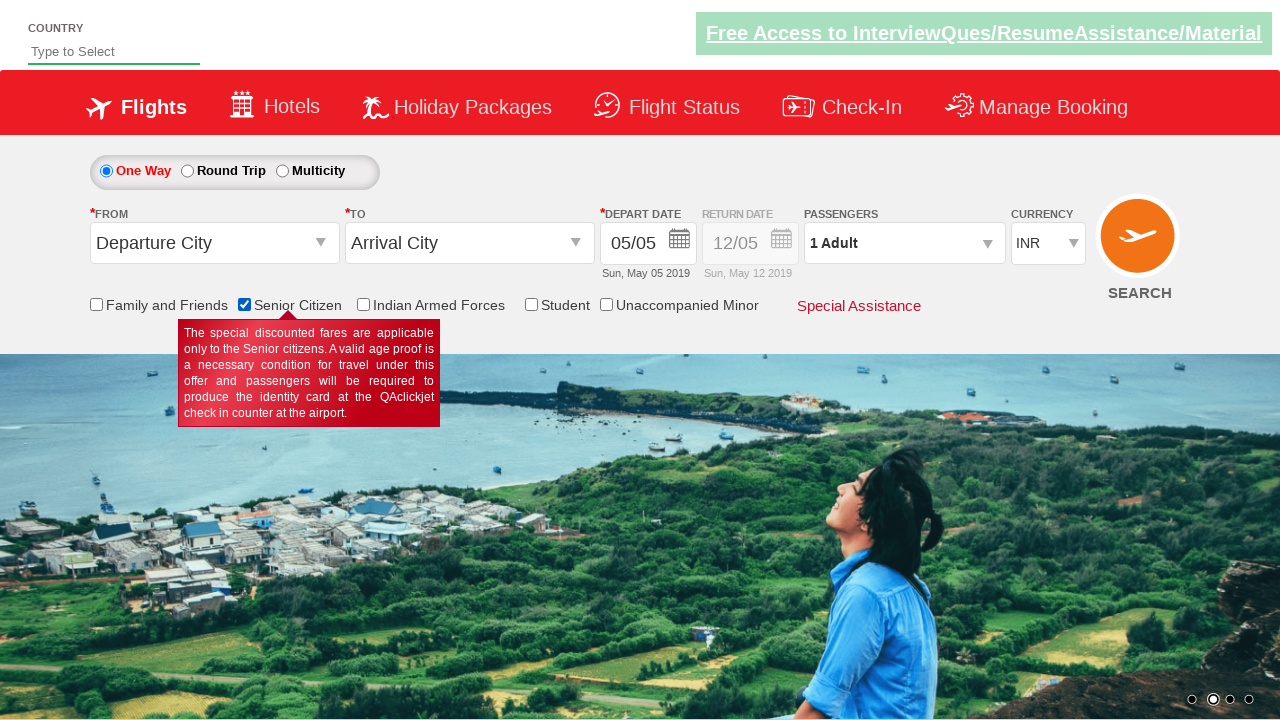

Located all checkboxes on the page
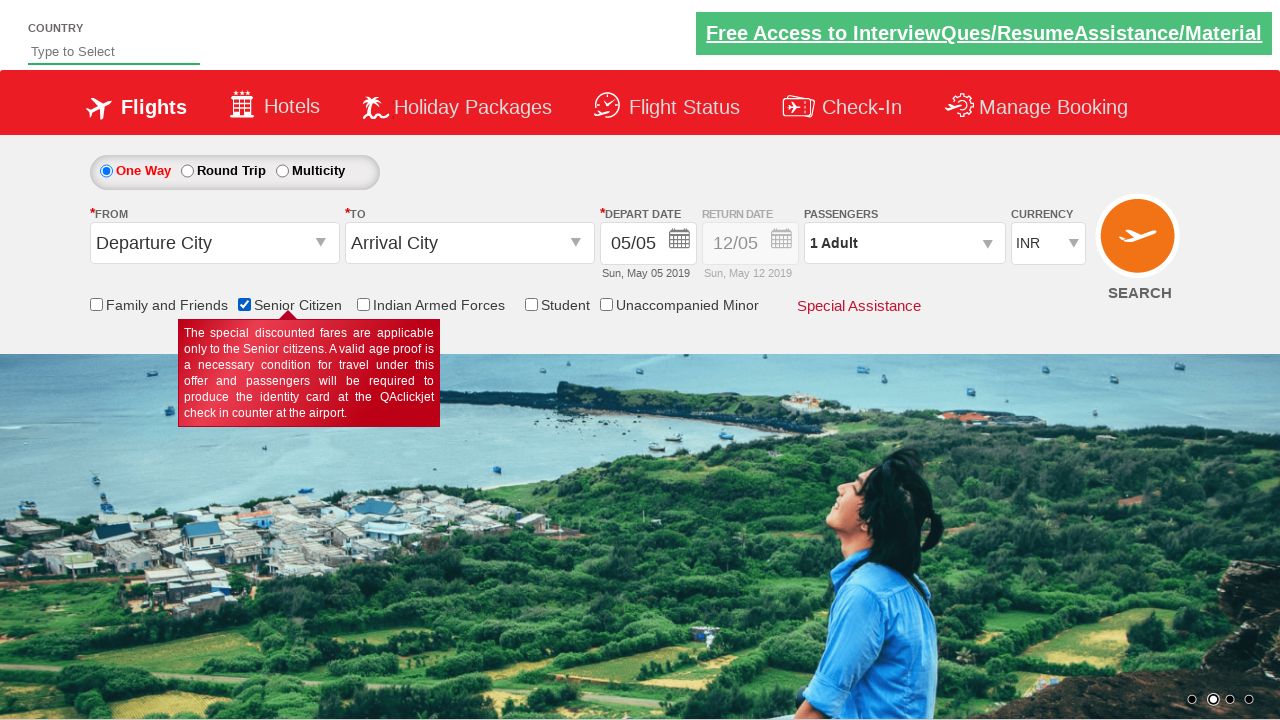

Verified total of 6 checkboxes present on the page
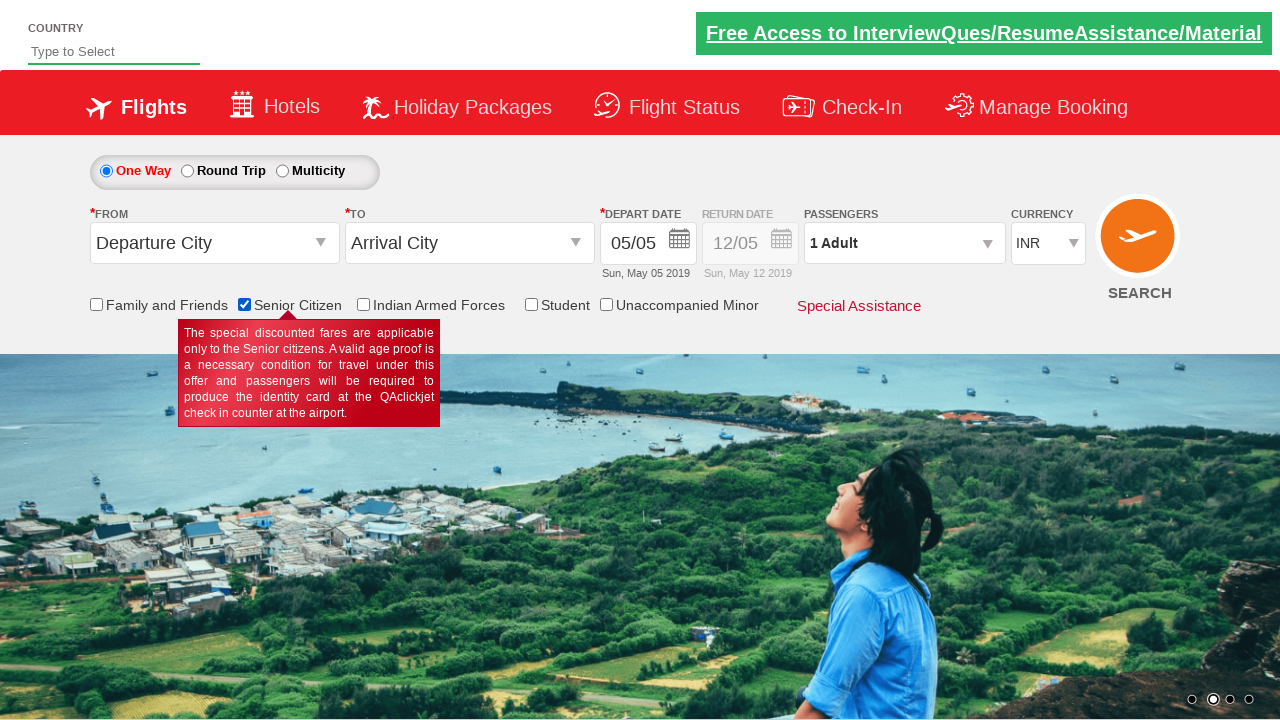

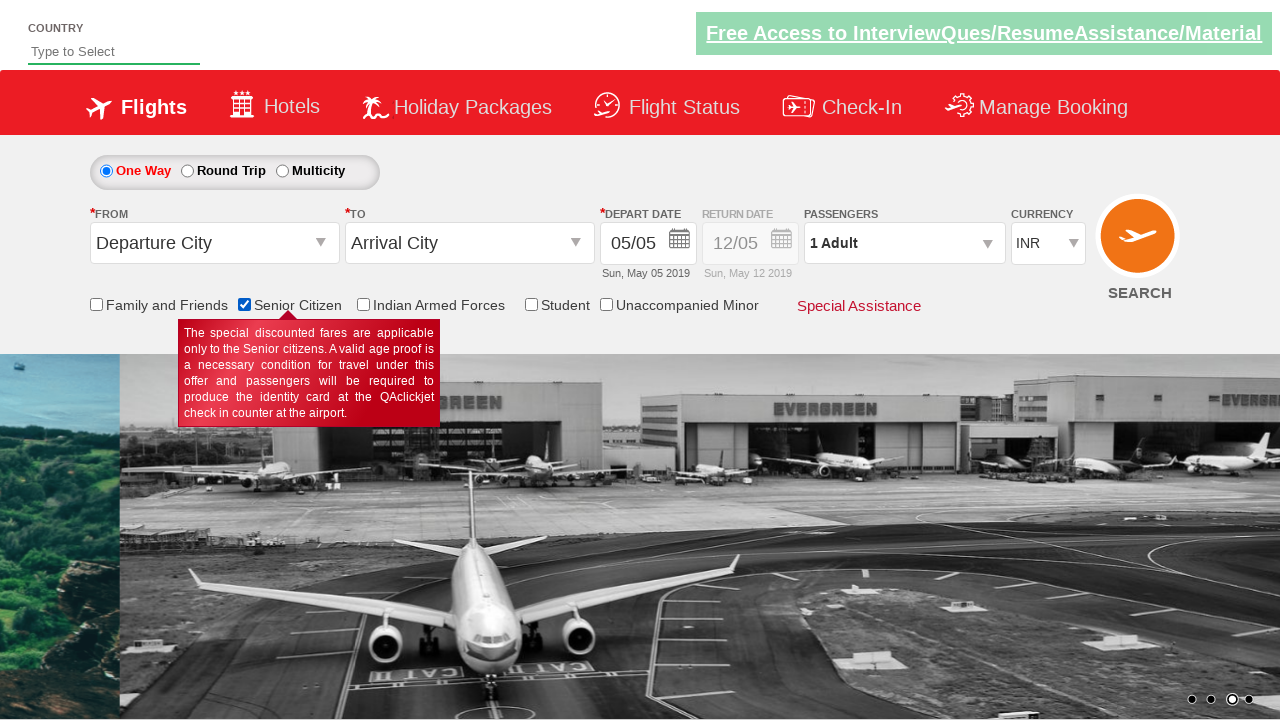